Navigates to Customer Login and verifies Neville Longbottom option in dropdown

Starting URL: https://www.globalsqa.com/angularJs-protractor/BankingProject/#/login

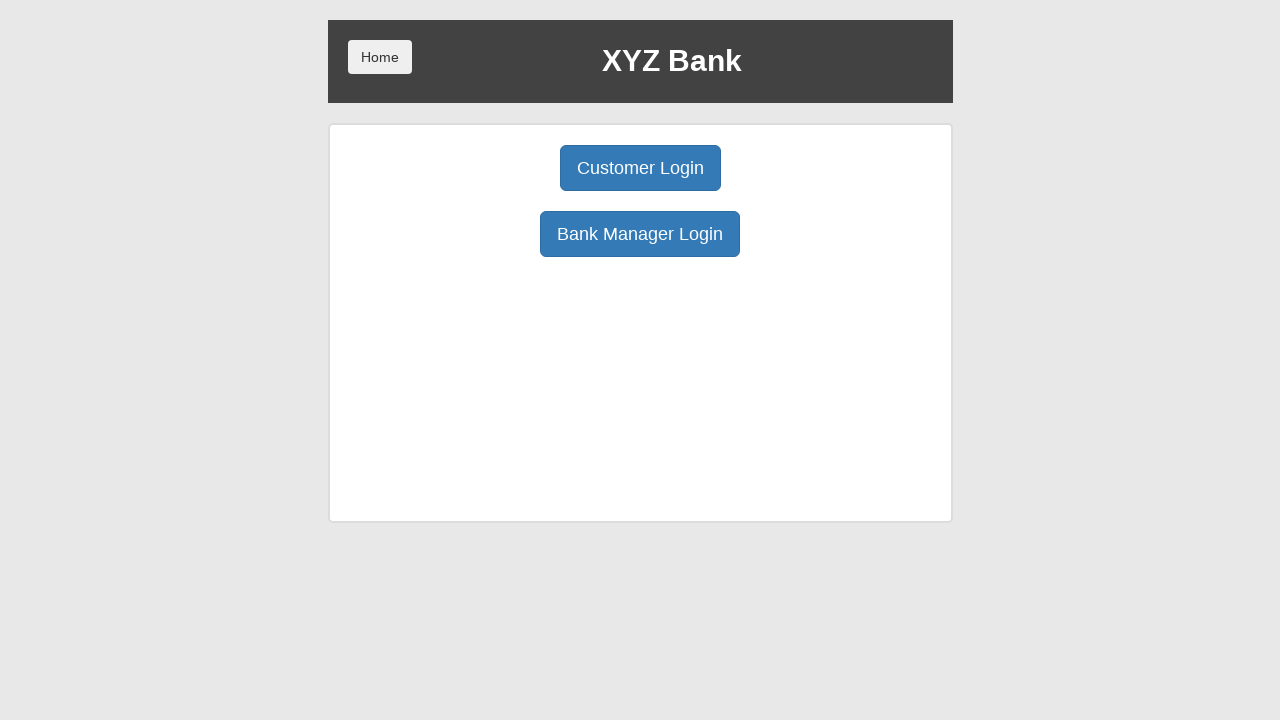

Clicked Customer Login button at (640, 168) on xpath=/html/body/div/div/div[2]/div/div[1]/div[1]/button
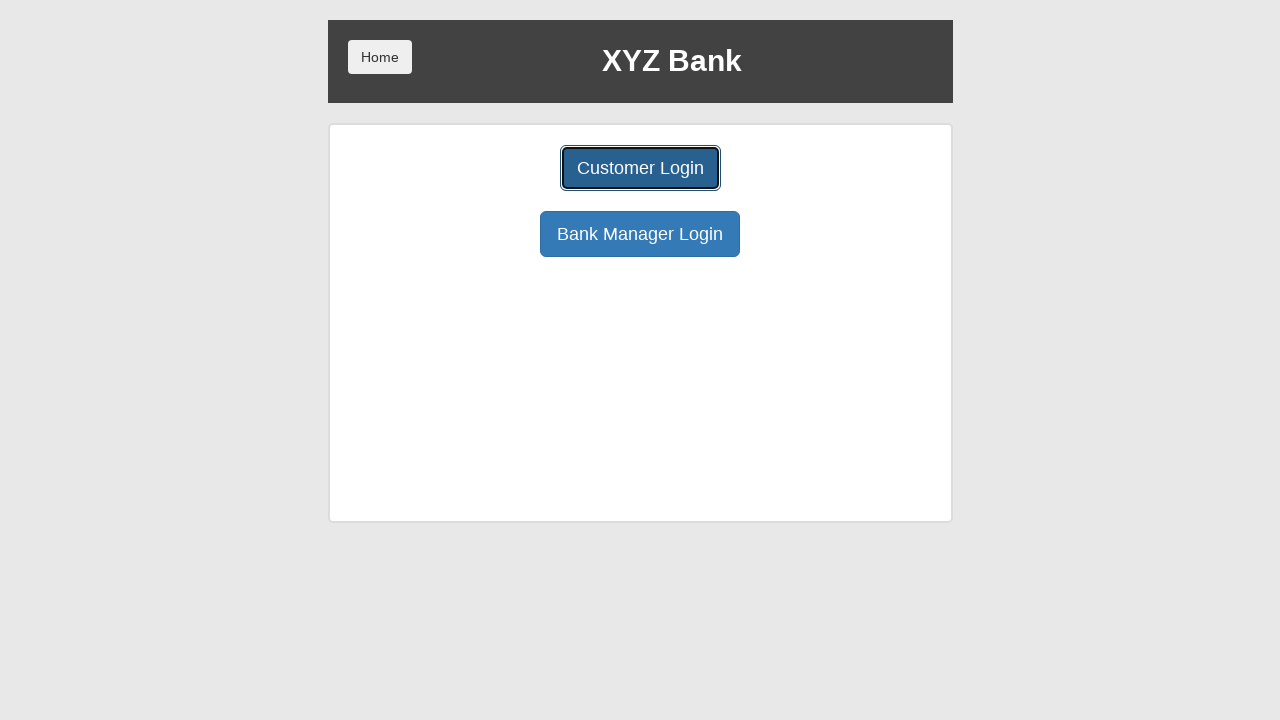

Retrieved text content from Neville Longbottom option in dropdown
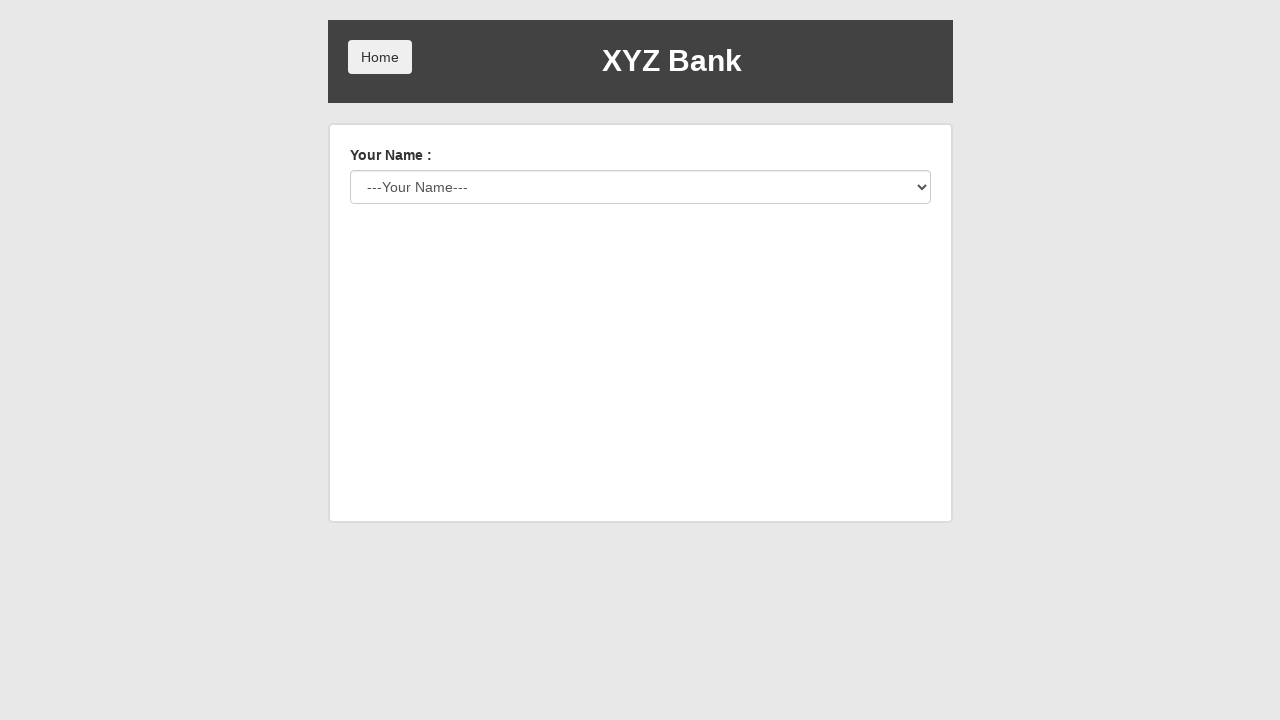

Verified Neville Longbottom option is present in dropdown
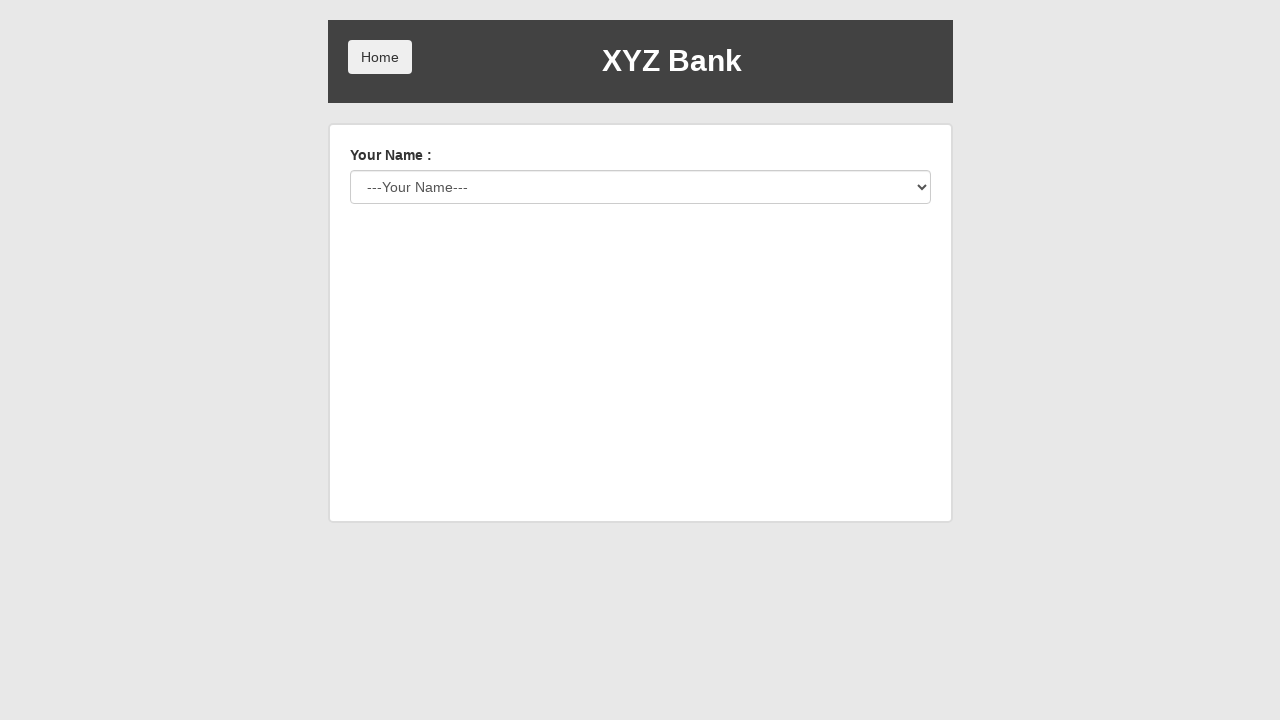

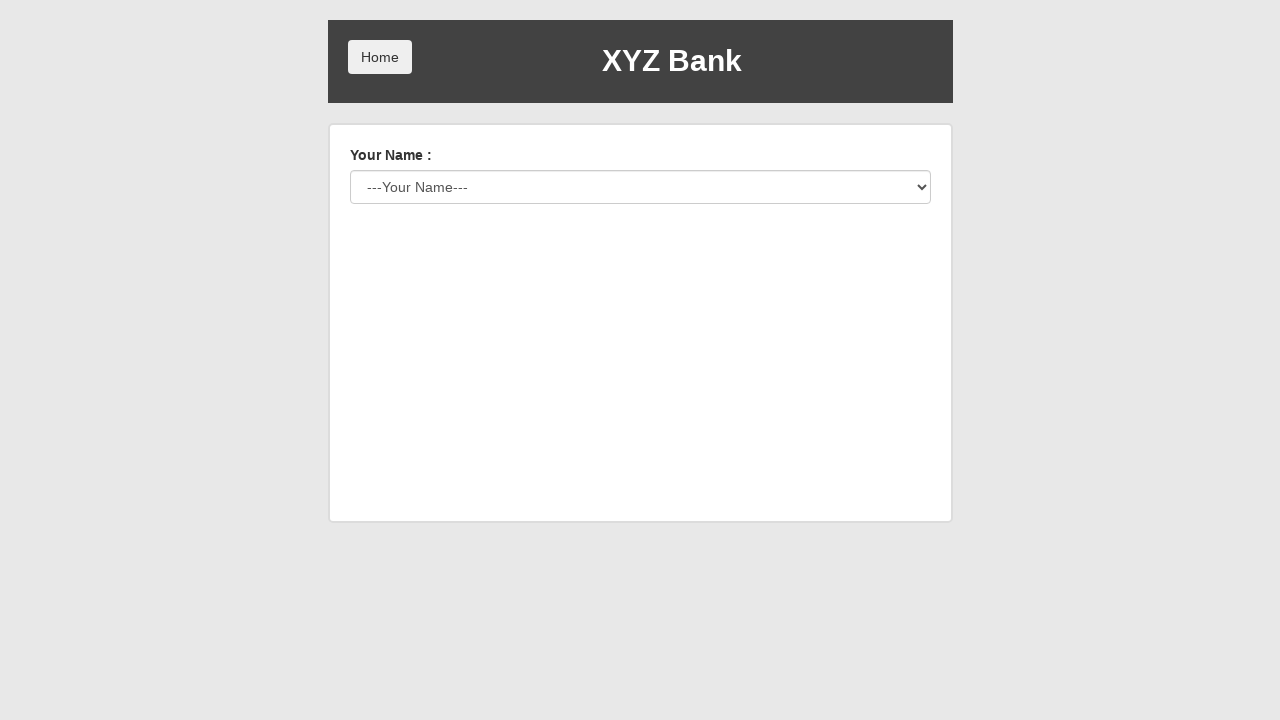